Tests working with multiple browser windows by clicking a link that opens a new window, switching between window handles, and verifying the page titles of both the original and new windows.

Starting URL: https://the-internet.herokuapp.com/windows

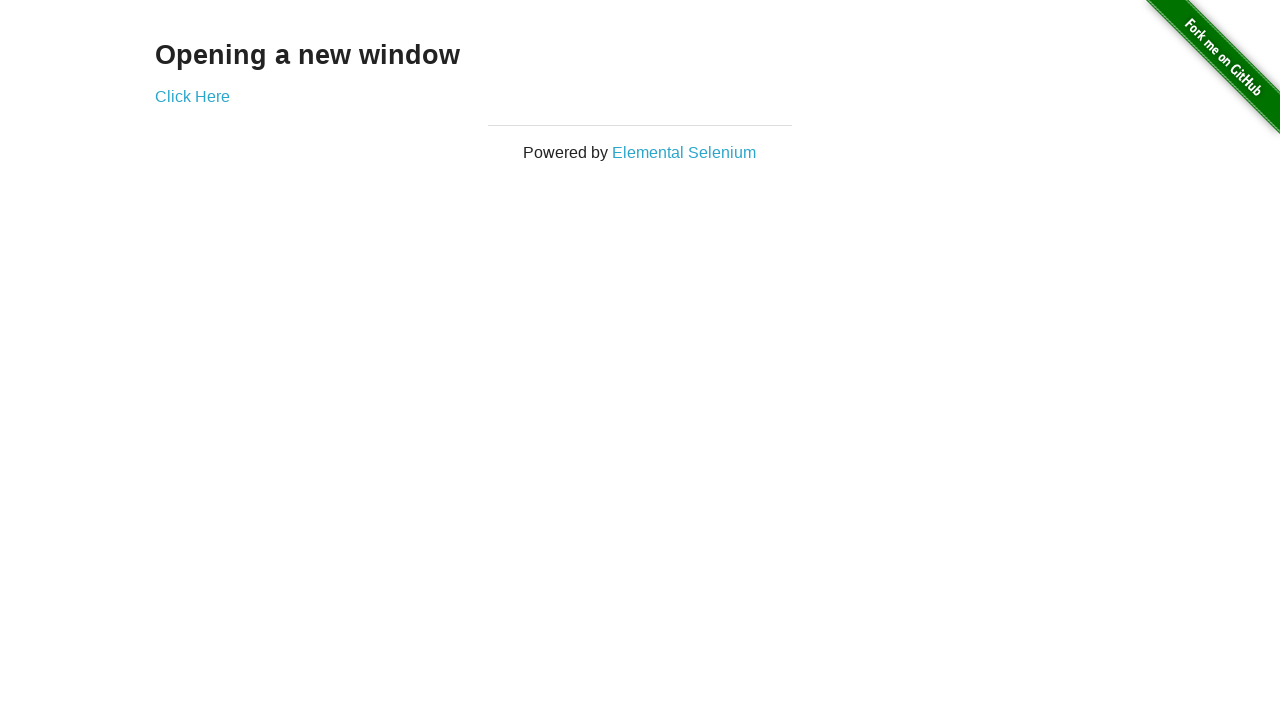

Clicked link that opens a new window at (192, 96) on .example a
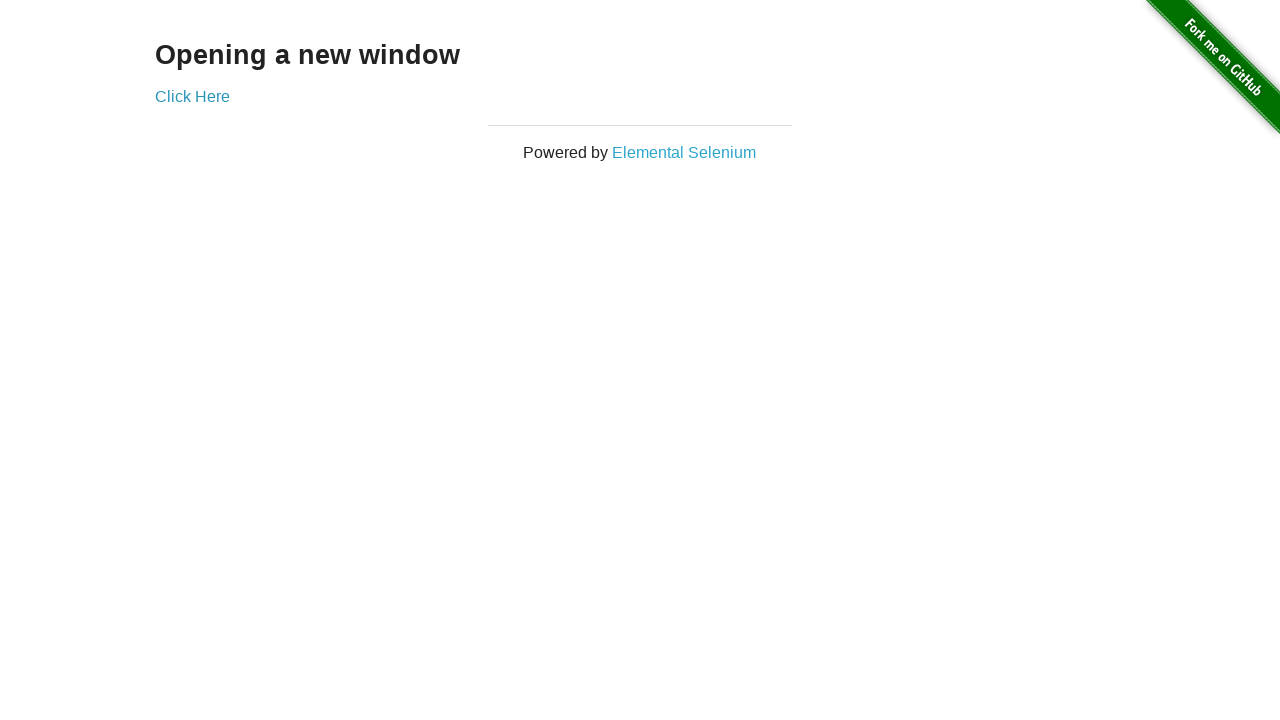

New window page loaded
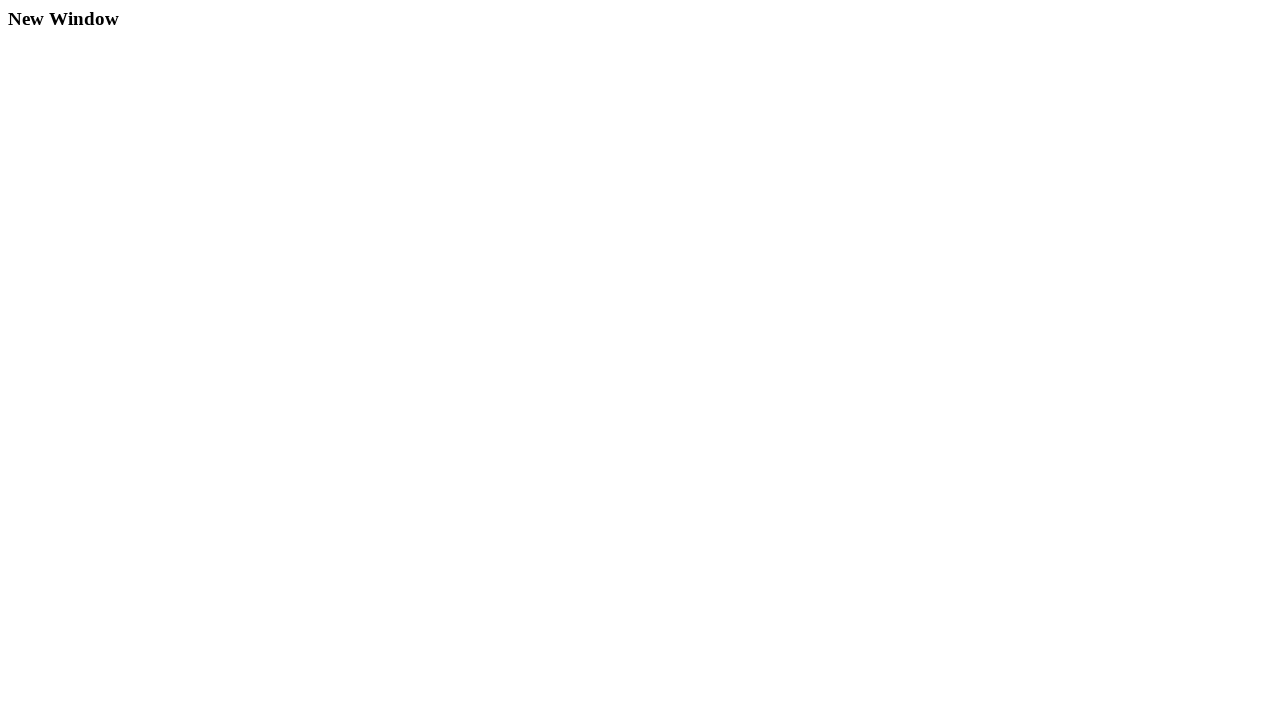

Verified original window title is 'The Internet'
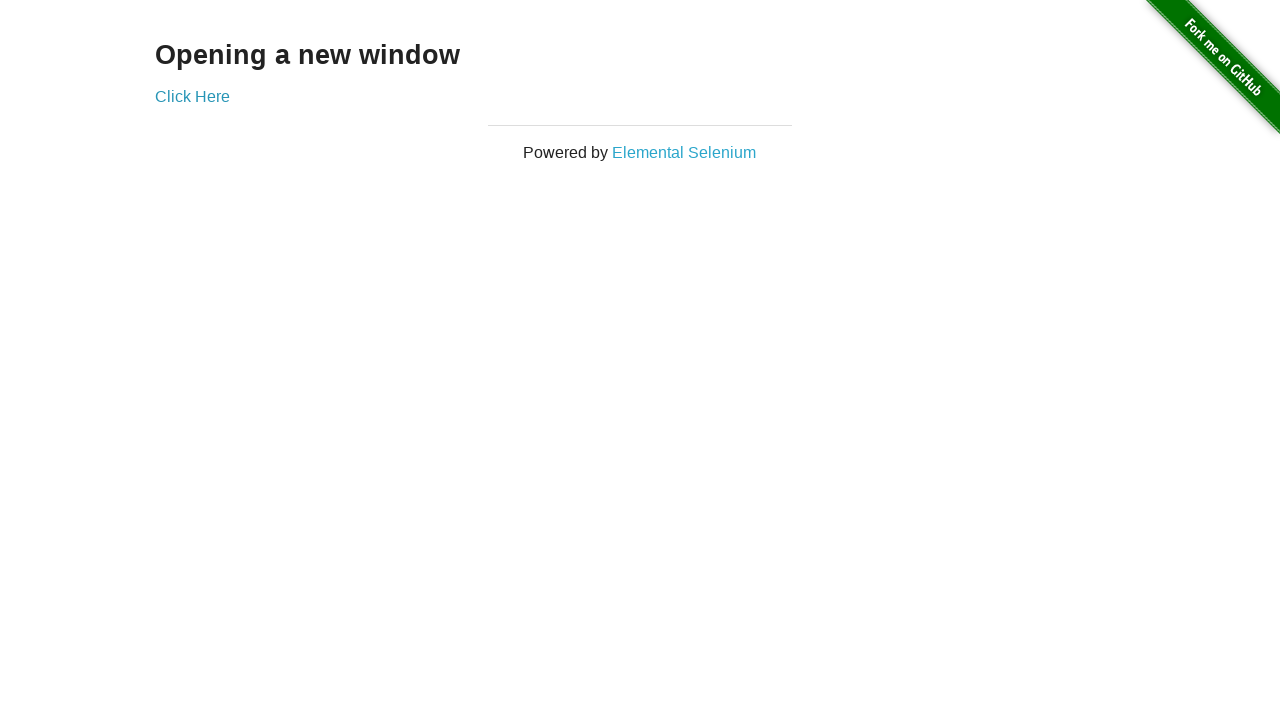

Verified new window title is 'New Window'
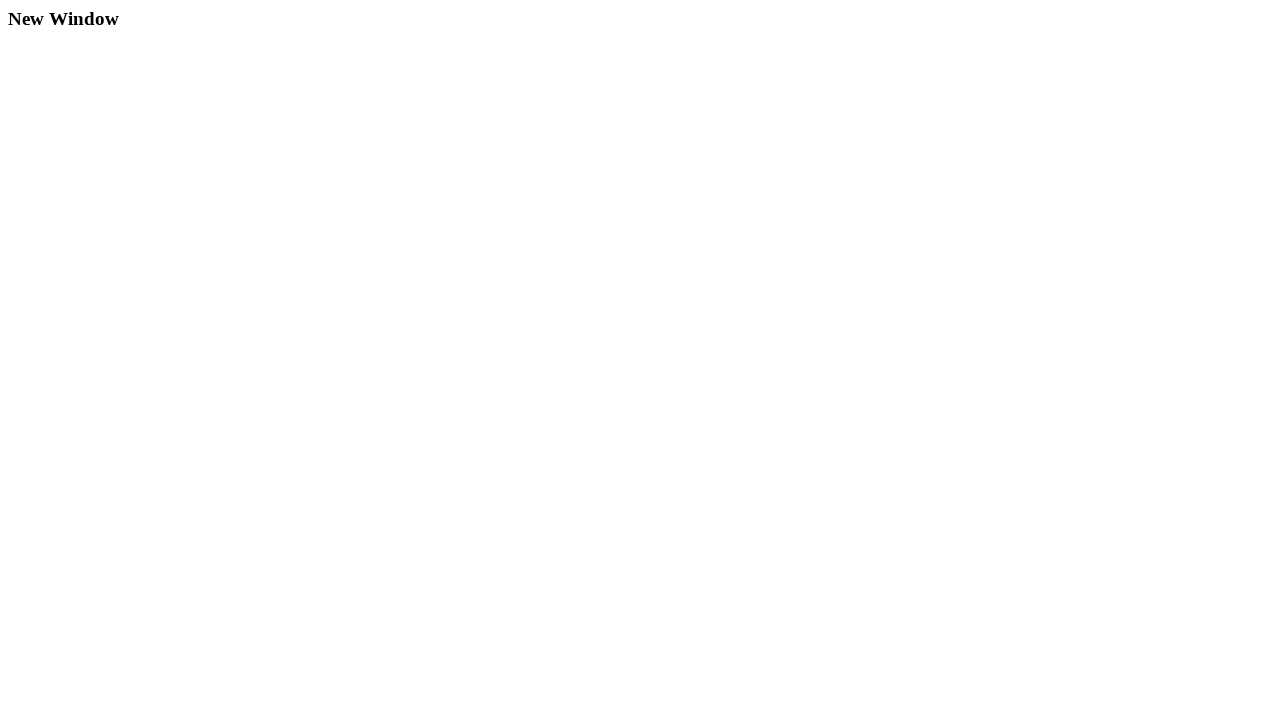

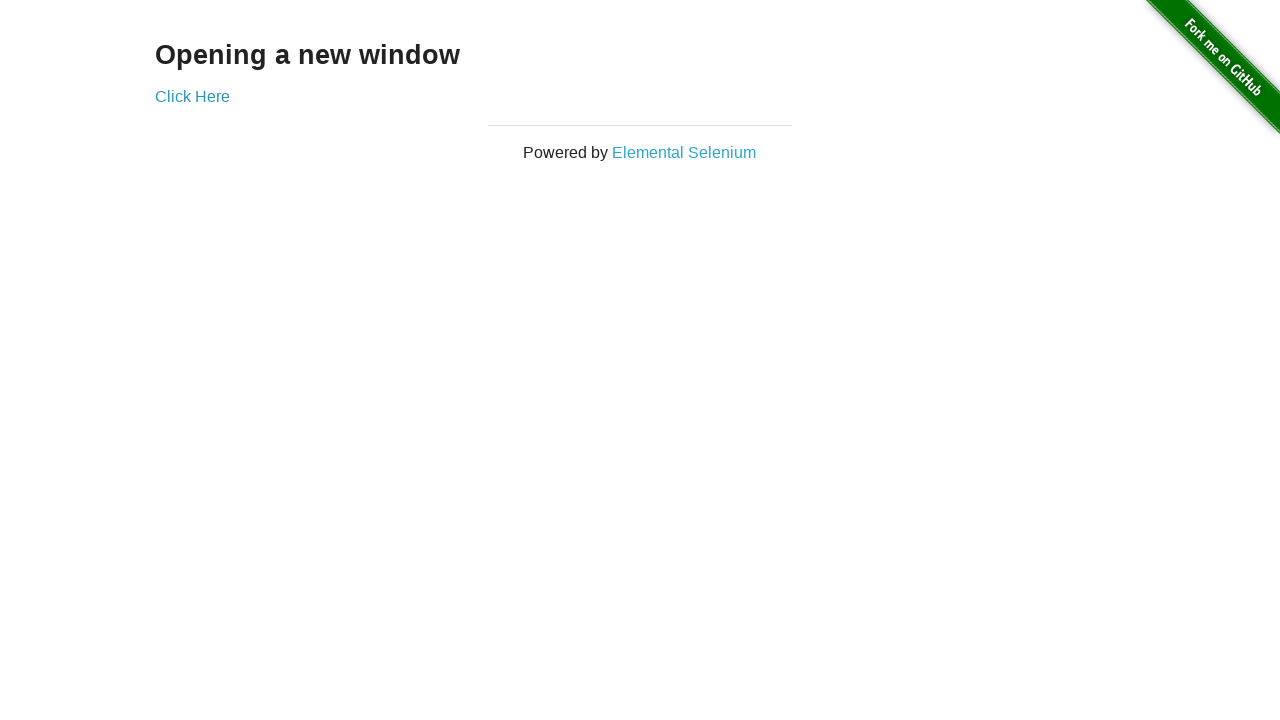